Tests page scrolling functionality by pressing Page Down twice and then Page Up to navigate through the page content using keyboard actions.

Starting URL: https://www.actitime.com

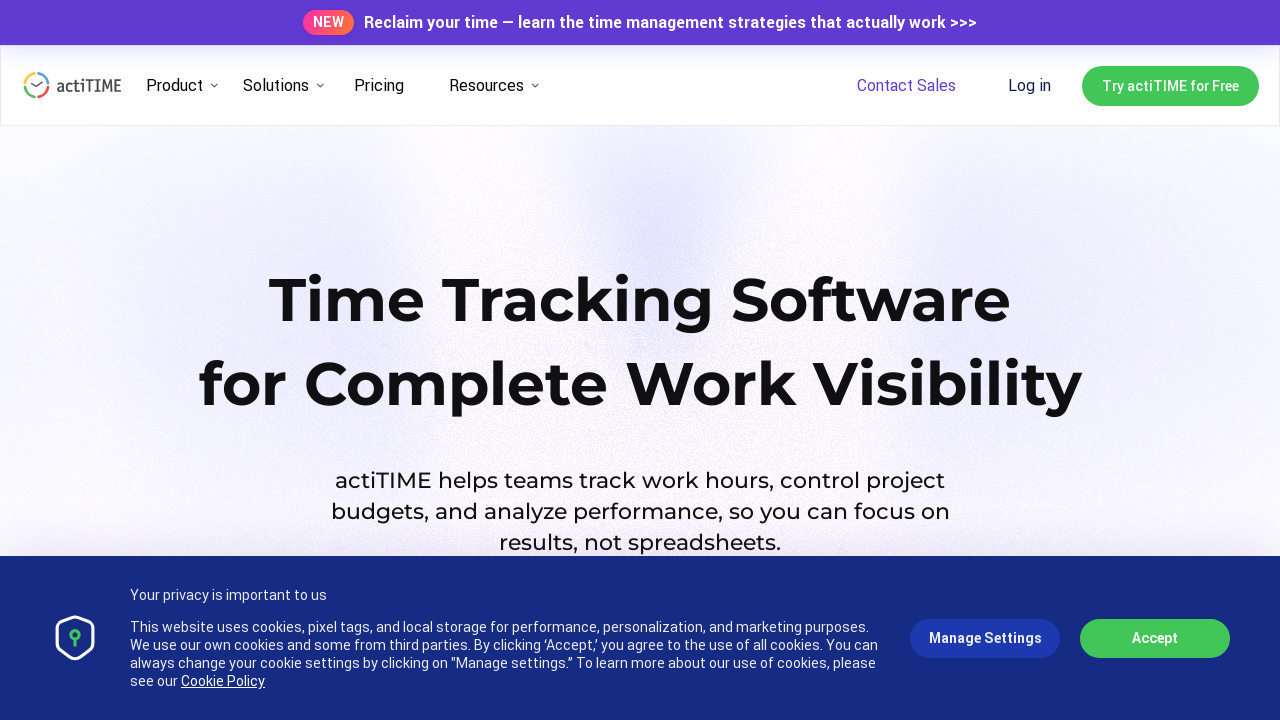

Pressed Page Down to scroll down
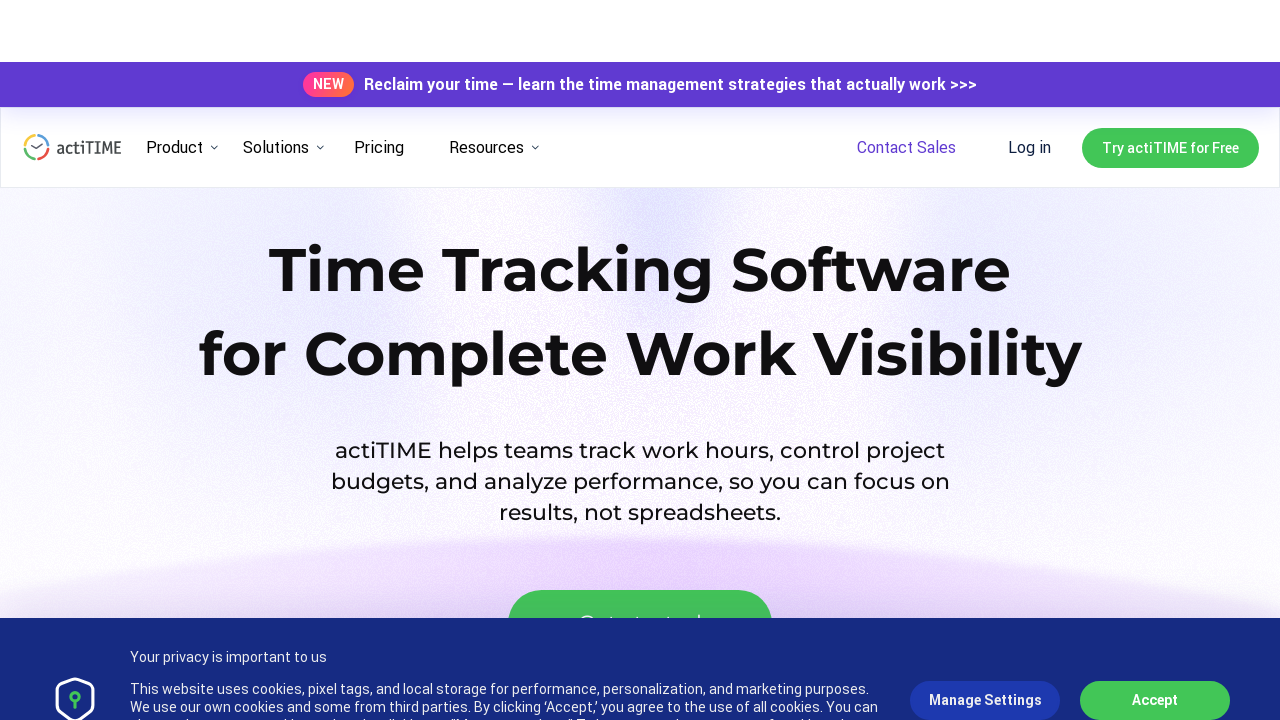

Waited 1 second for scroll effect
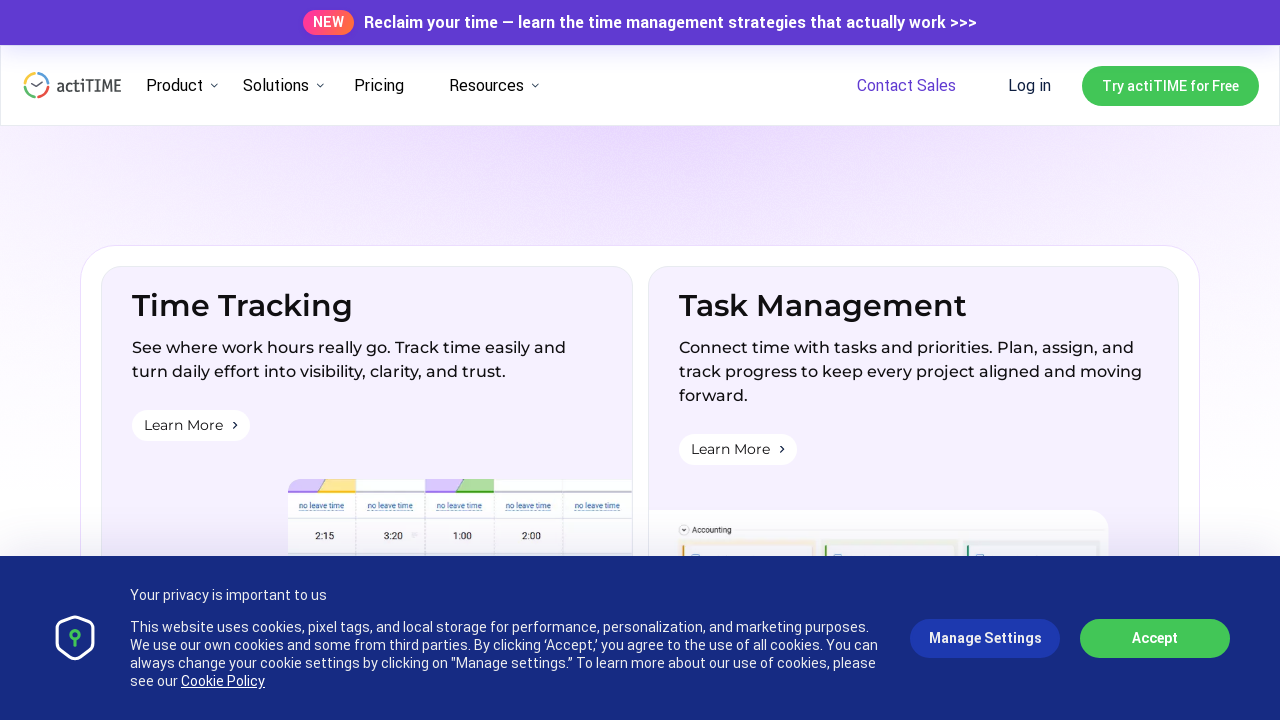

Pressed Page Down again to scroll further down
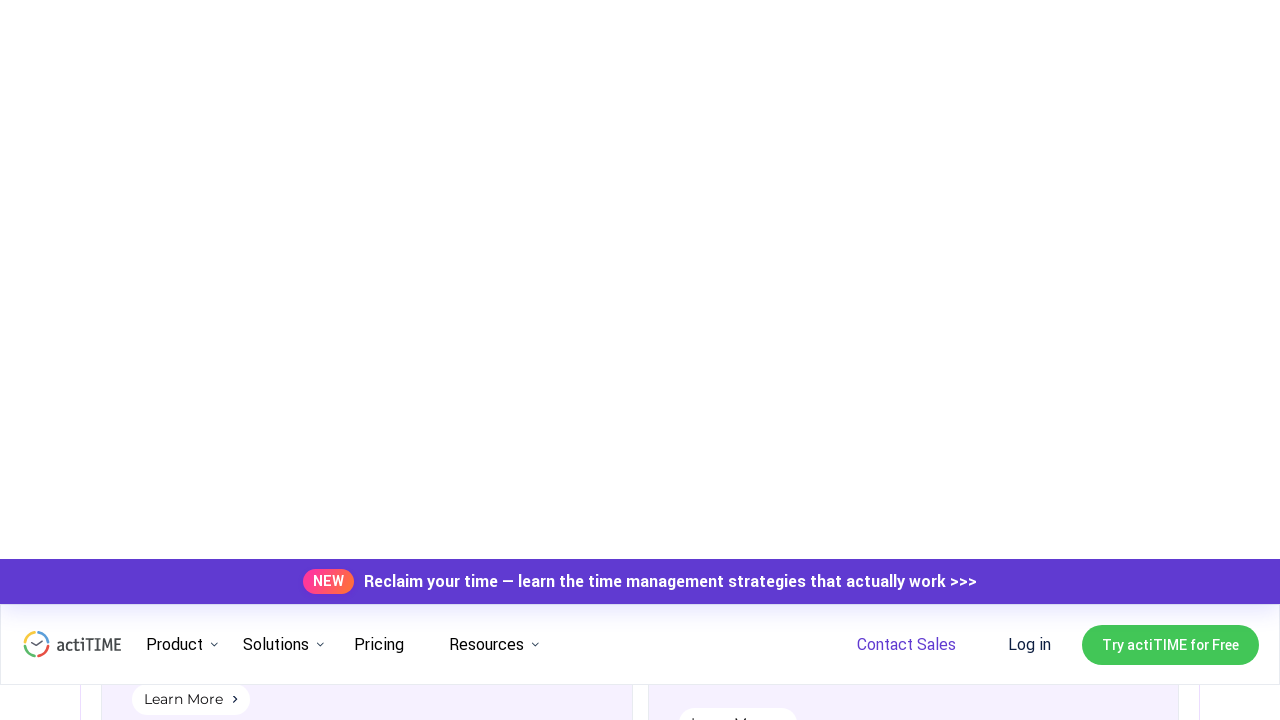

Waited 1 second for scroll effect
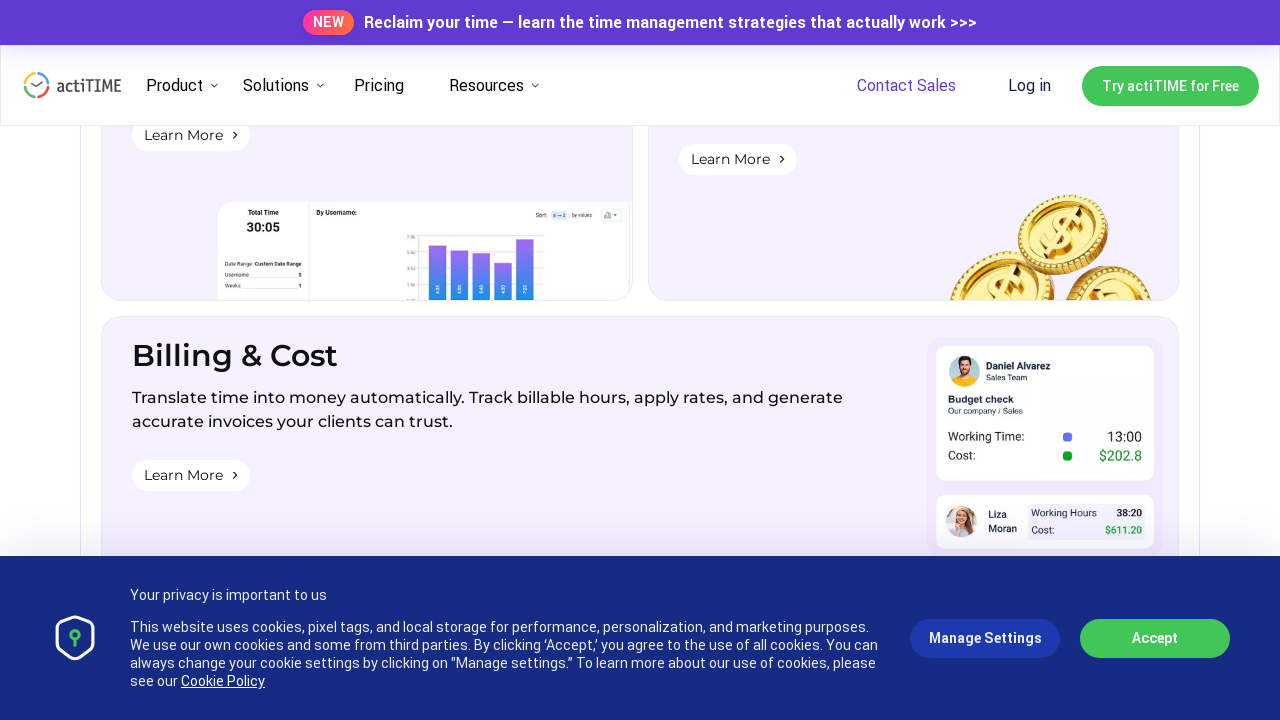

Pressed Page Up to scroll back up
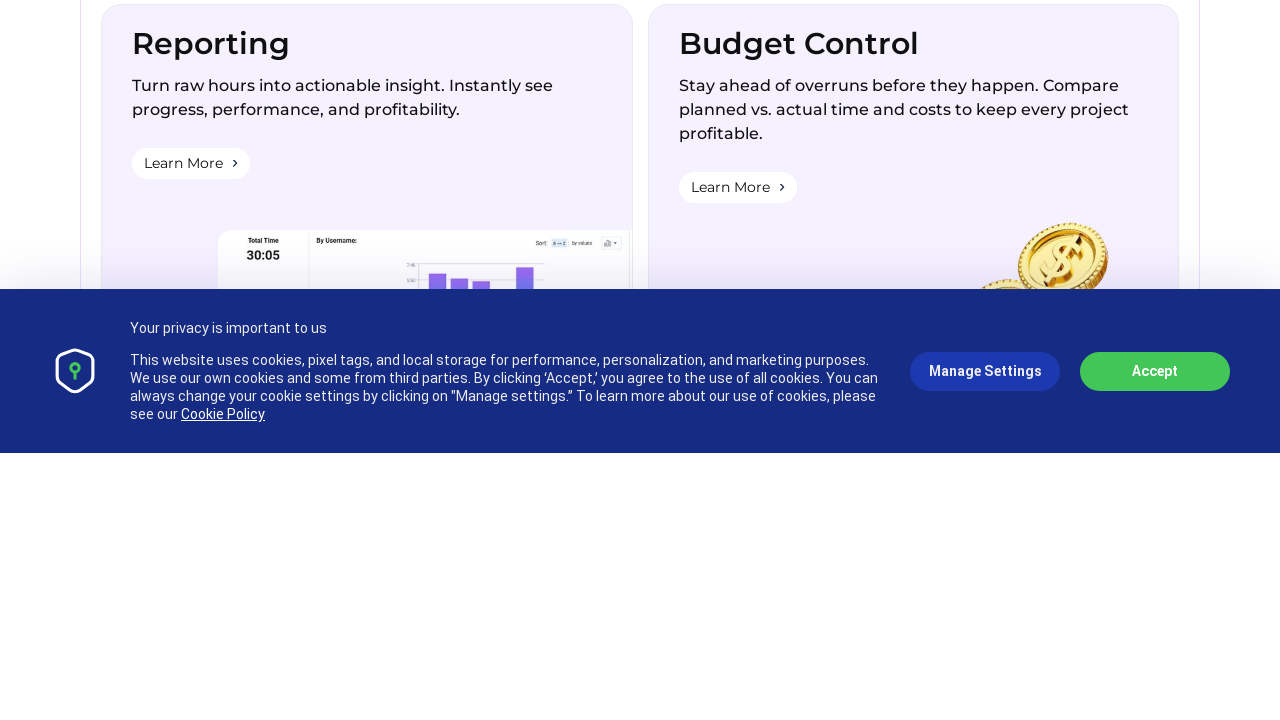

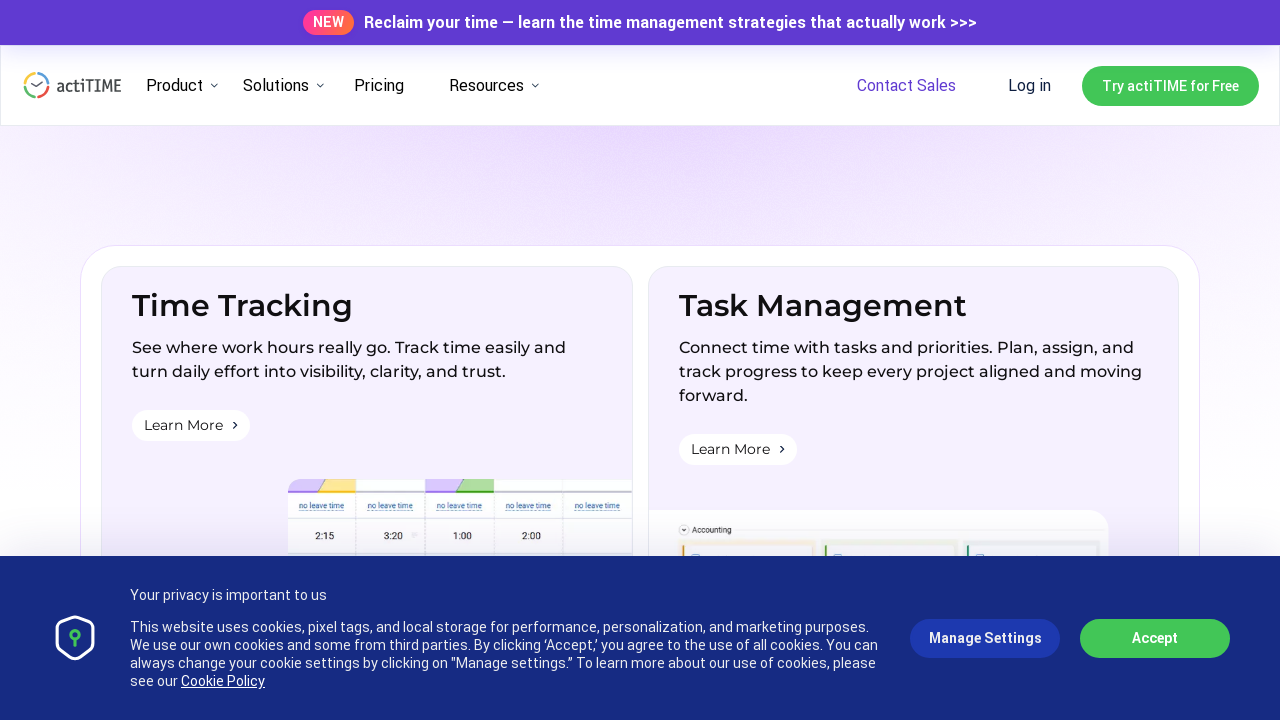